Tests the sortable list functionality by dragging and dropping items to reorder them

Starting URL: https://demoqa.com/sortable

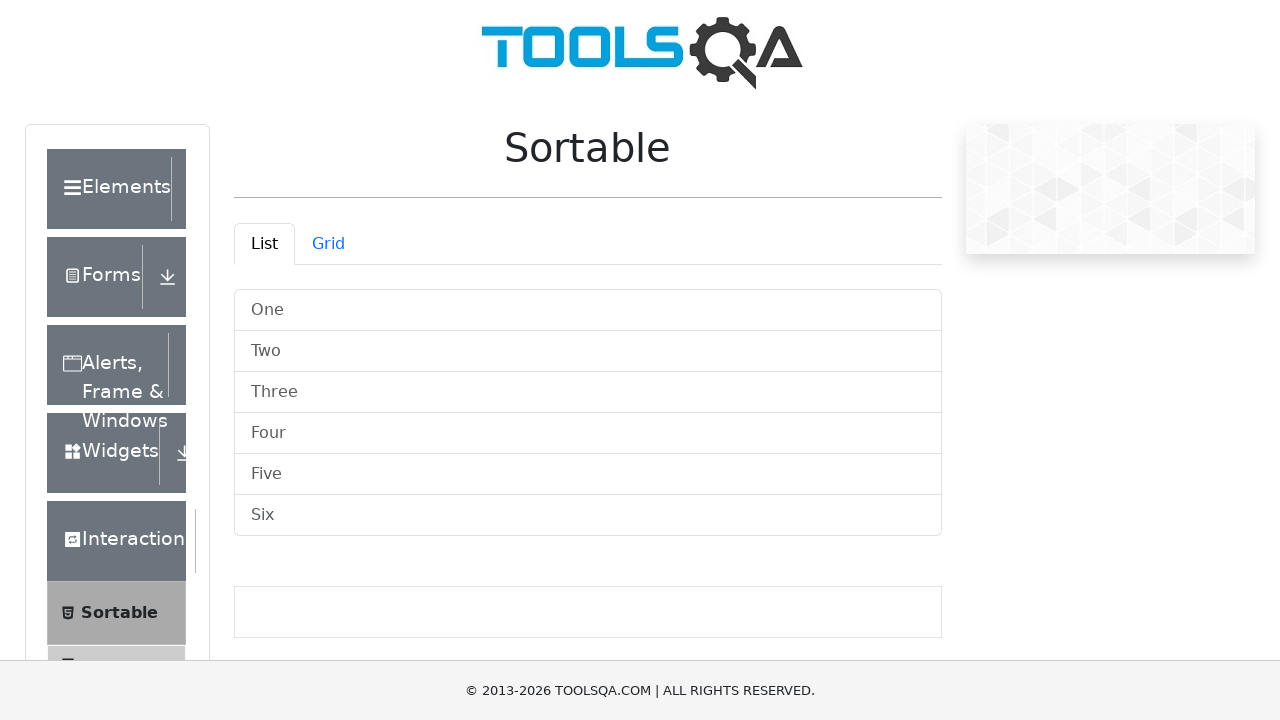

Waited for sortable list items to load
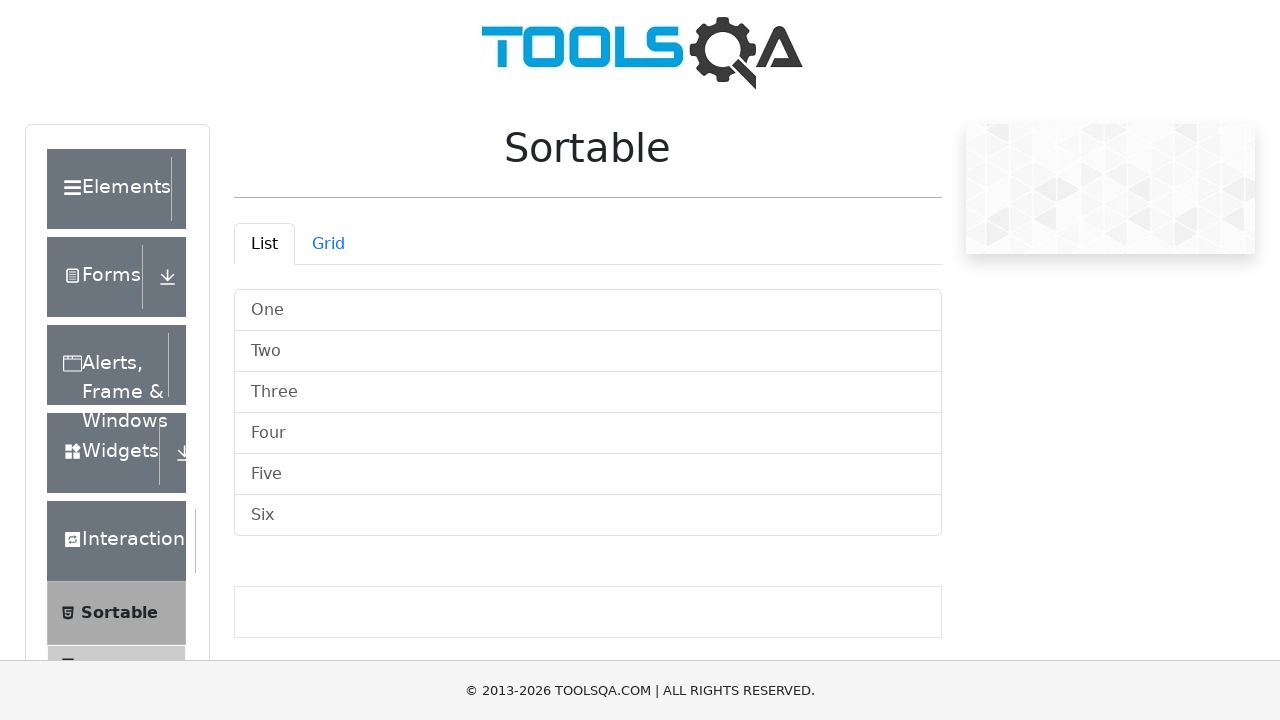

Retrieved first 6 sortable list items
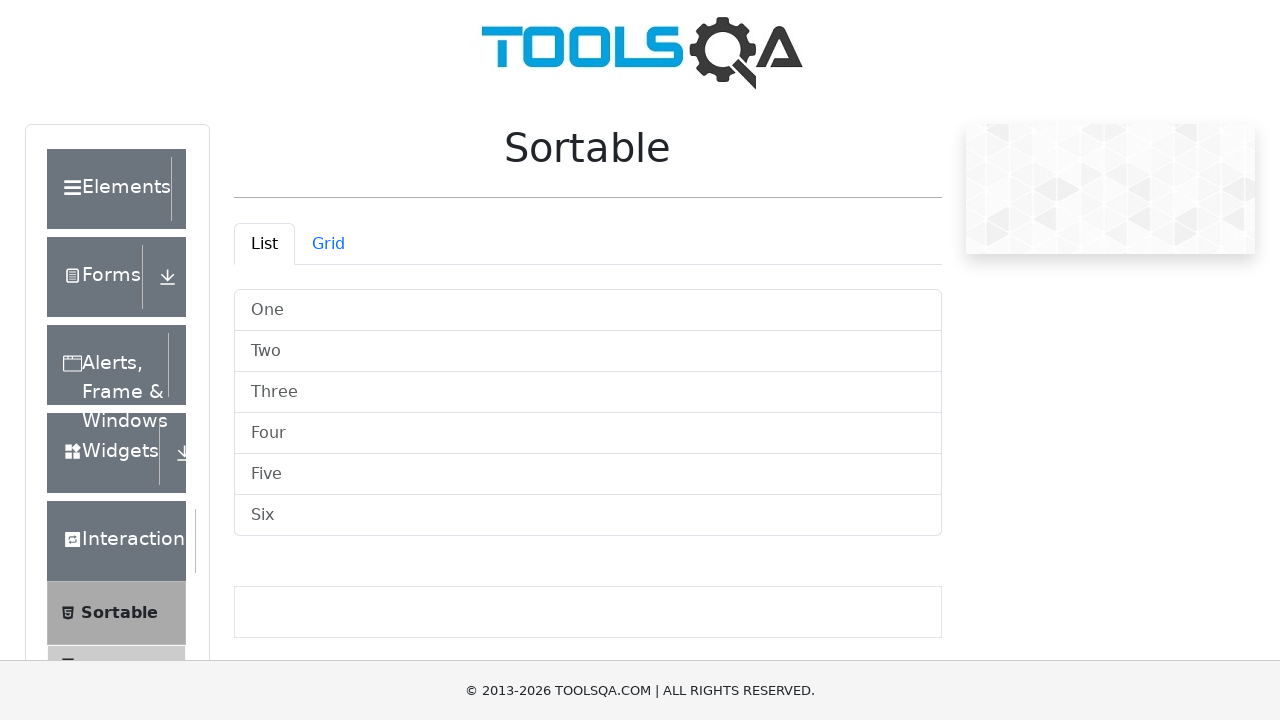

Dragged 'three' item over 'one' item to reorder the list at (588, 310)
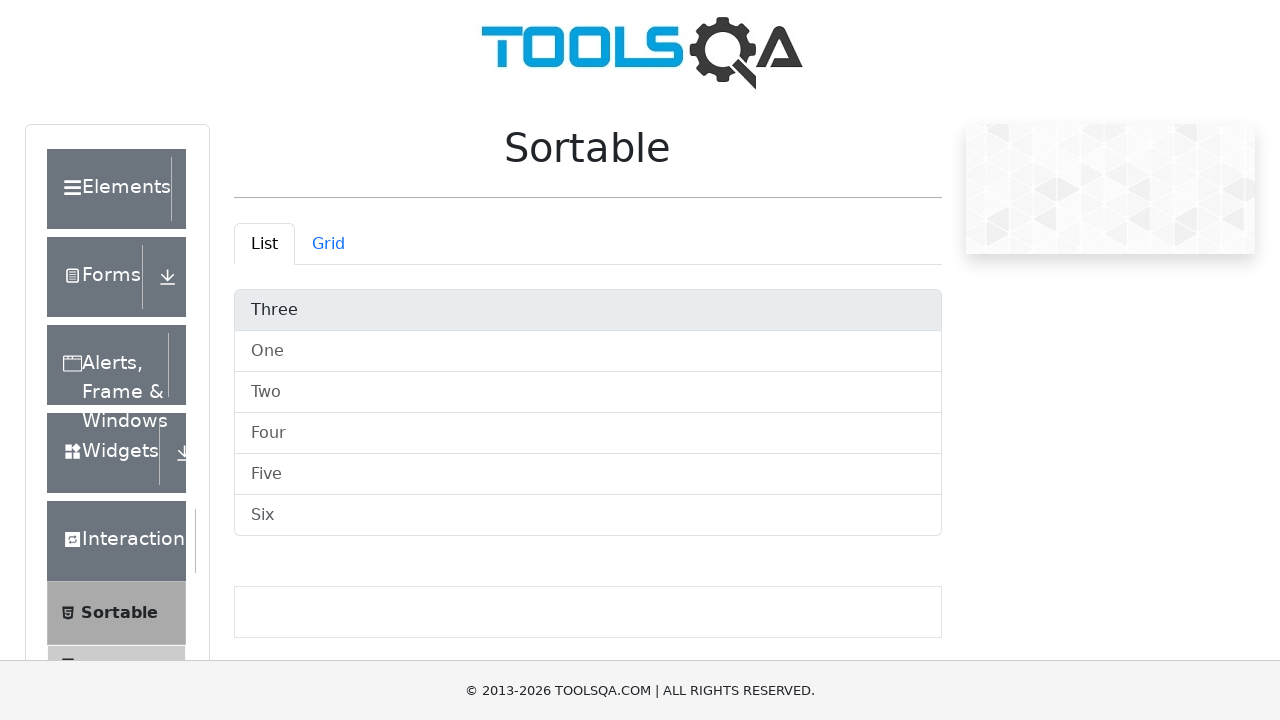

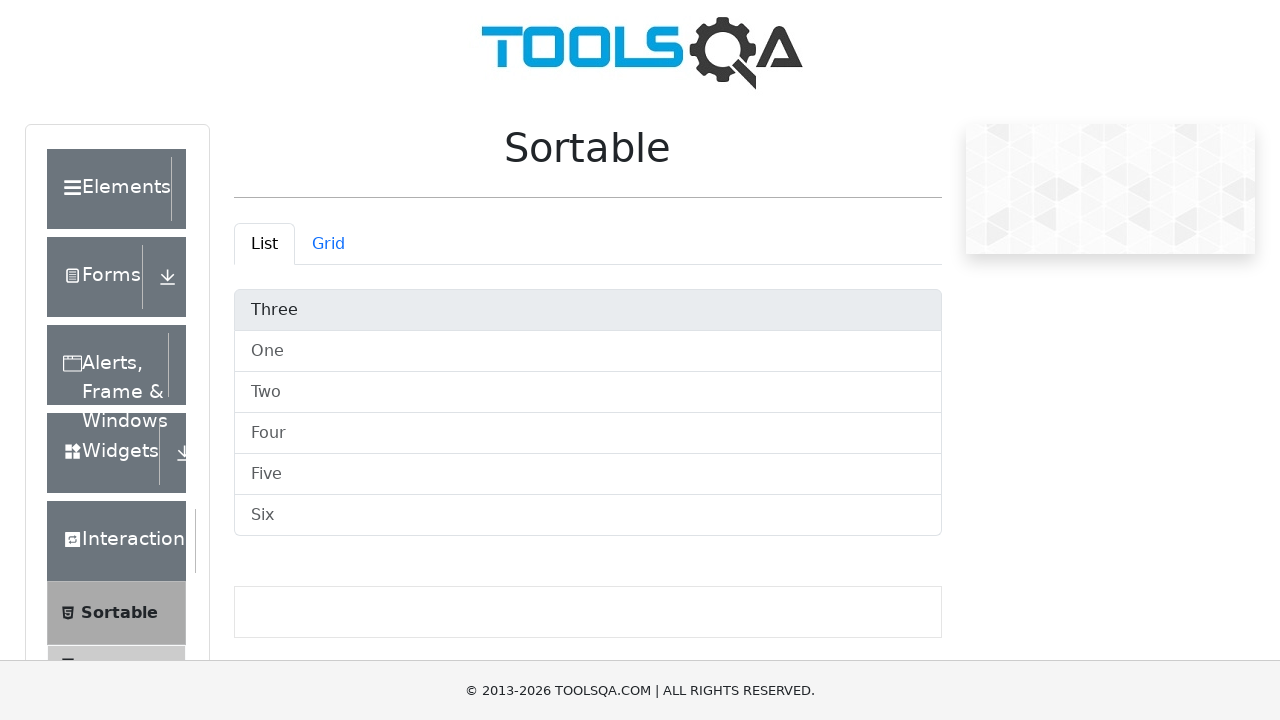